Tests window handle functionality by clicking a button that opens a new window and switching to it

Starting URL: https://chandanachaitanya.github.io/selenium-practice-site/?languages=Java&enterText=

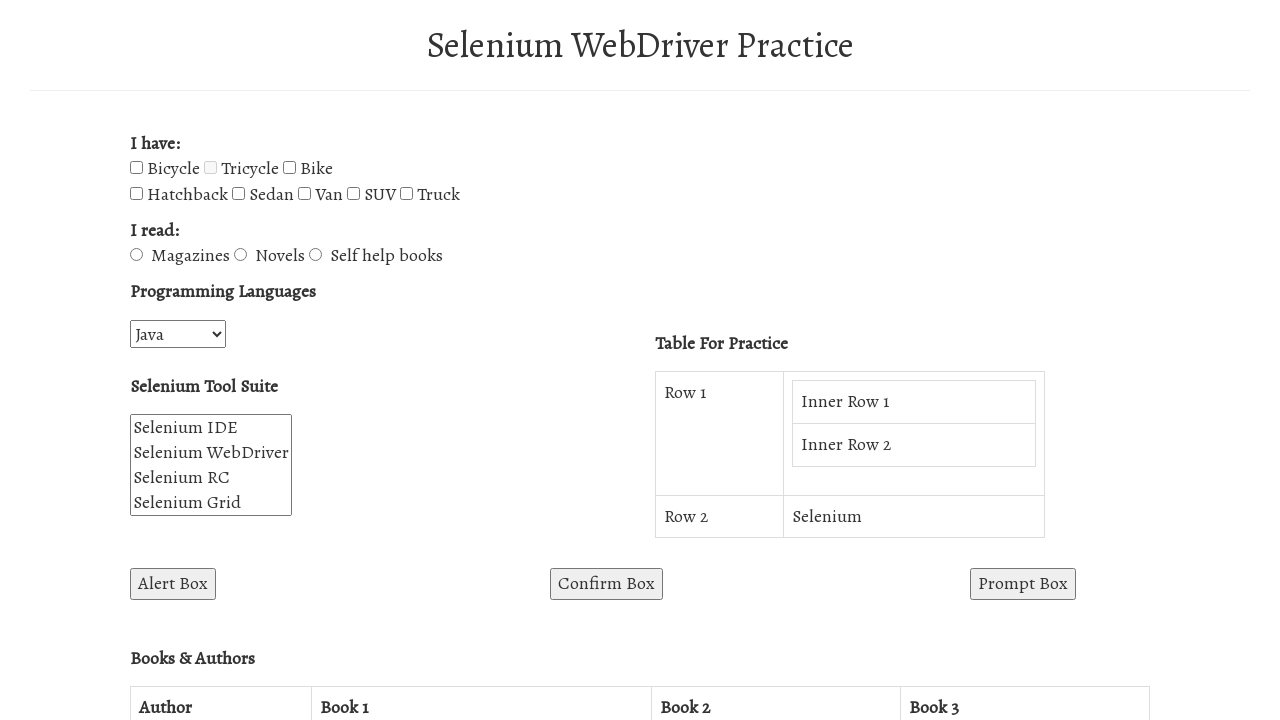

Clicked button to open new window at (278, 360) on #win1
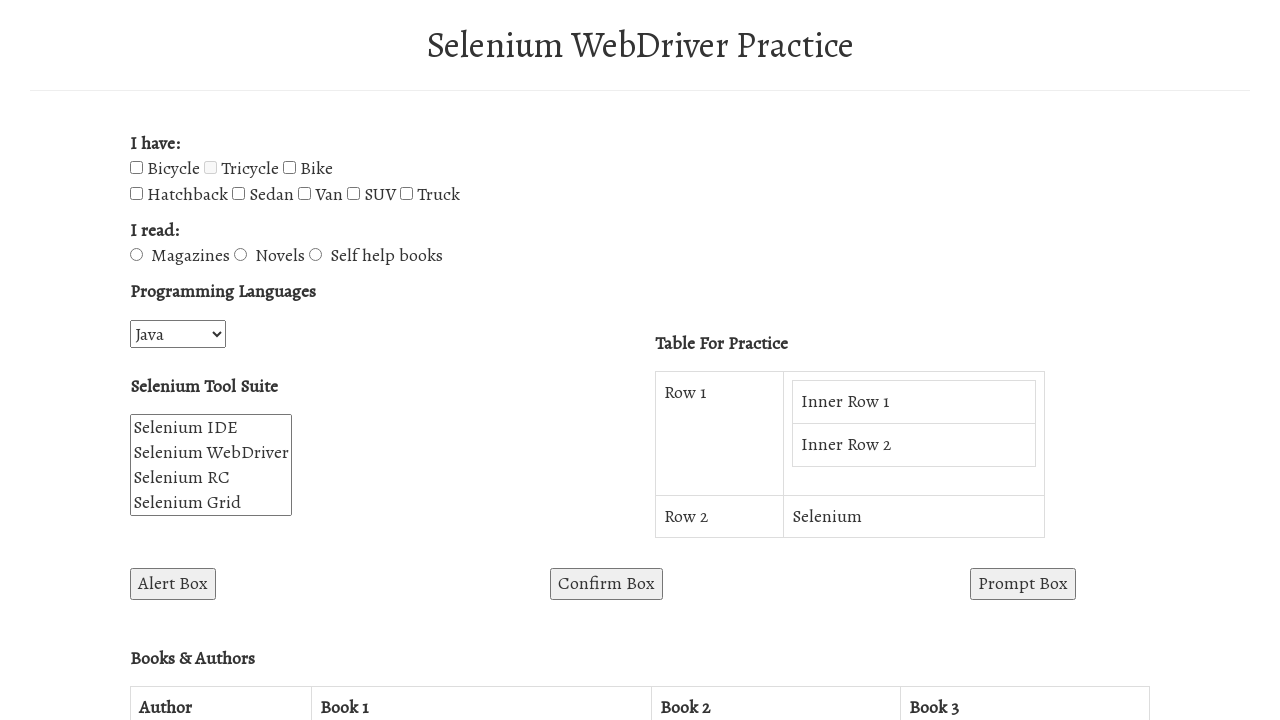

Clicked button and new page/window opened at (278, 360) on #win1
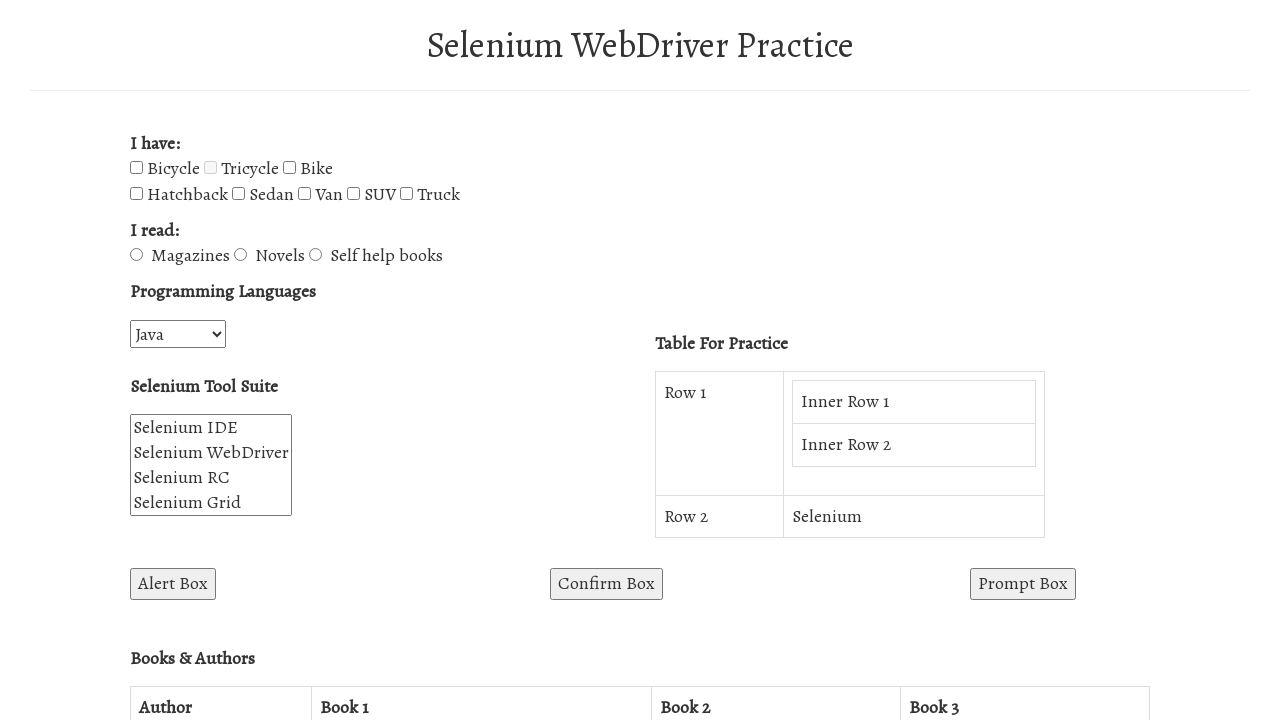

New page loaded and ready
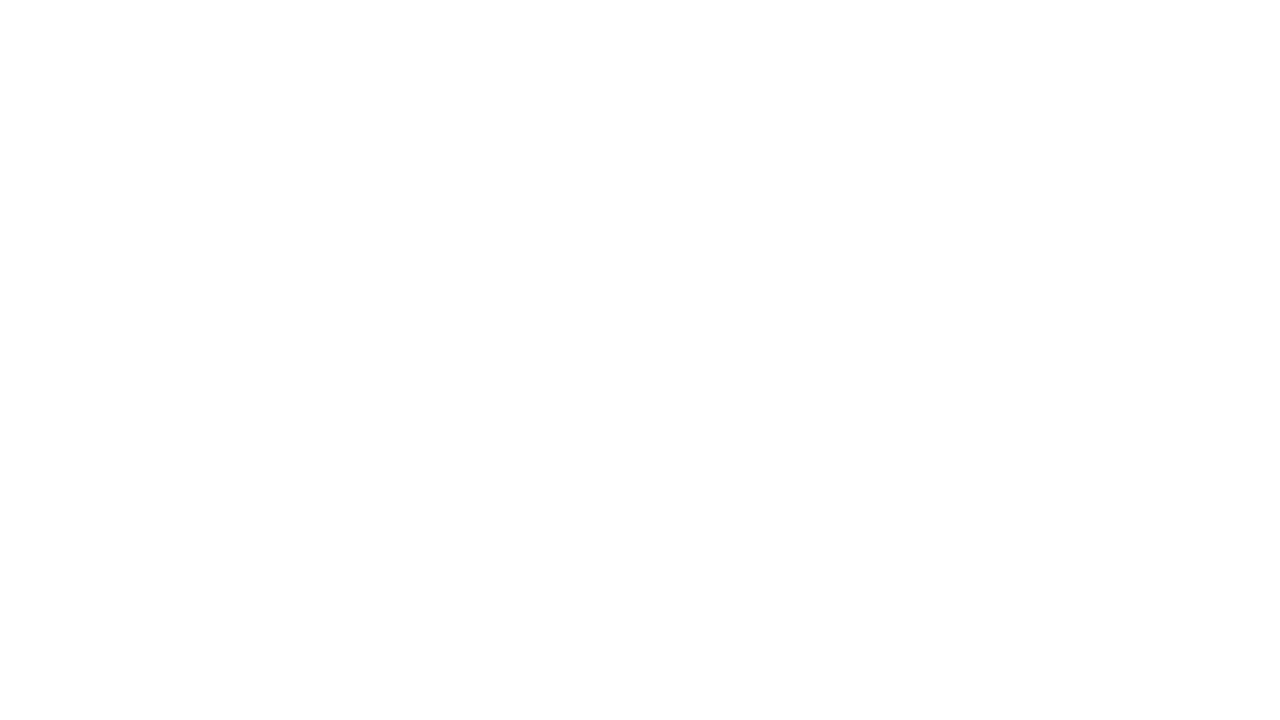

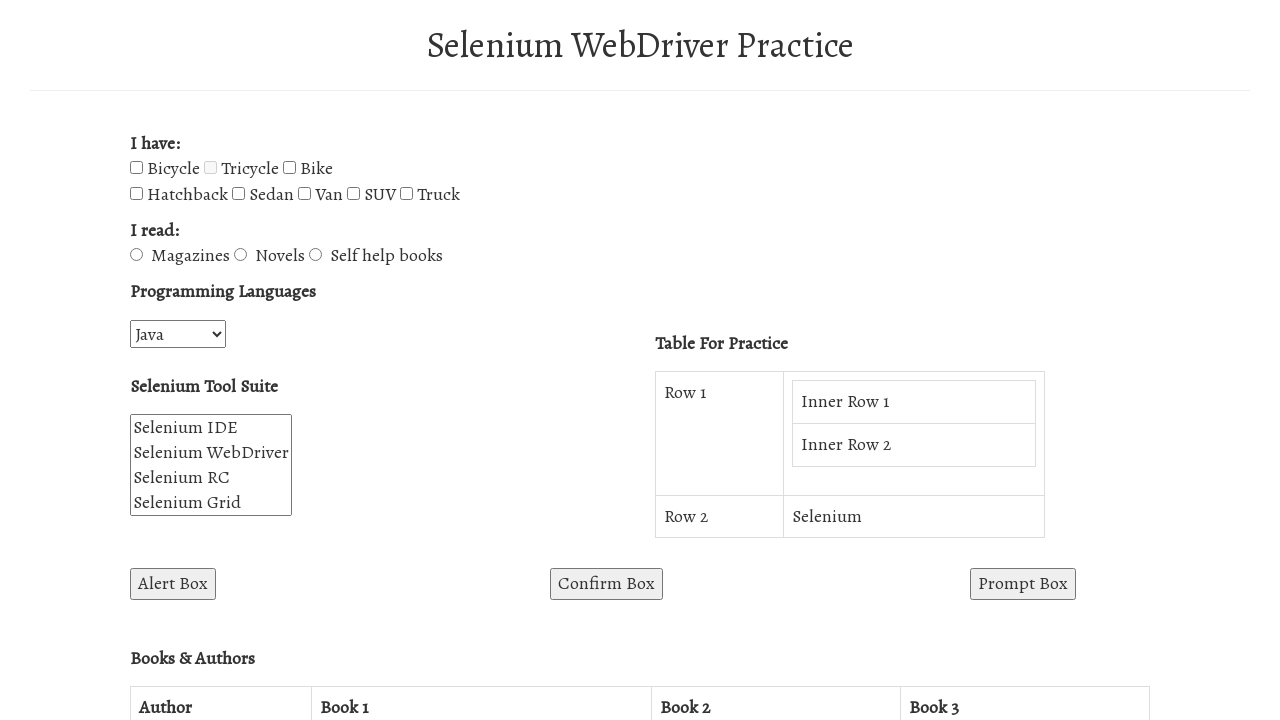